Tests login form validation by submitting with only username and verifying the password required error message

Starting URL: https://www.saucedemo.com/

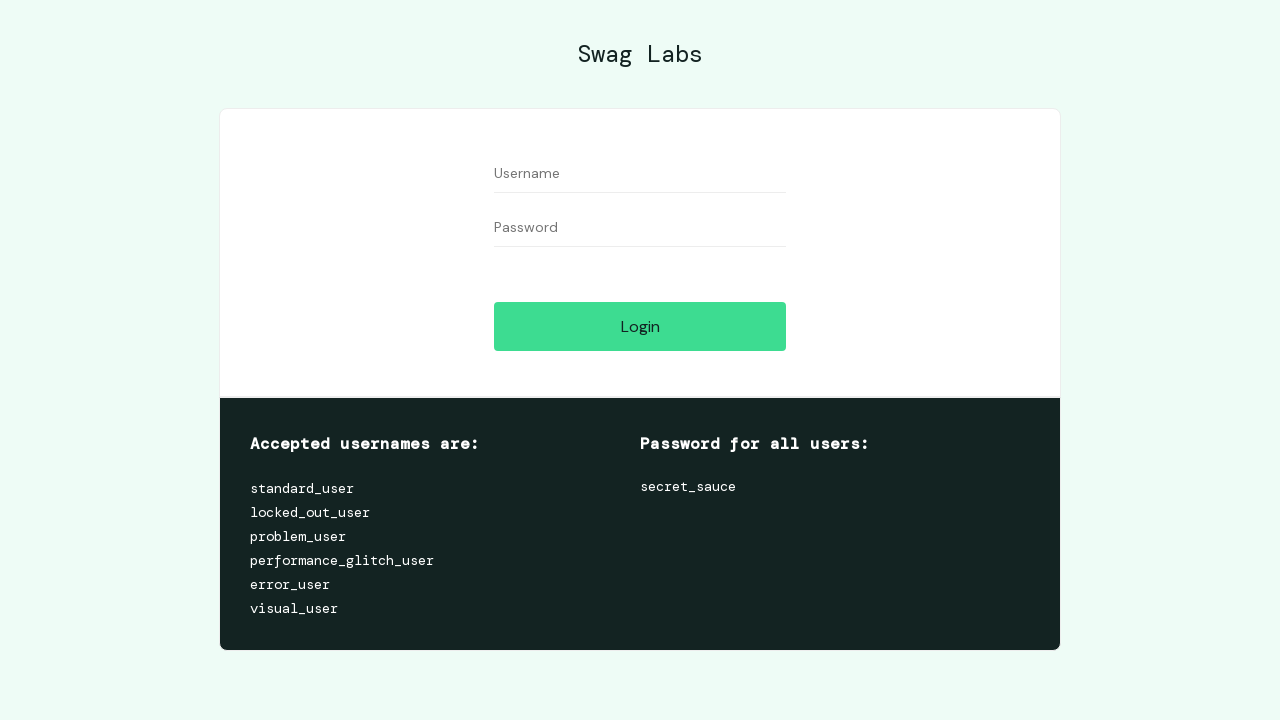

Filled username field with 'haitest' on #user-name
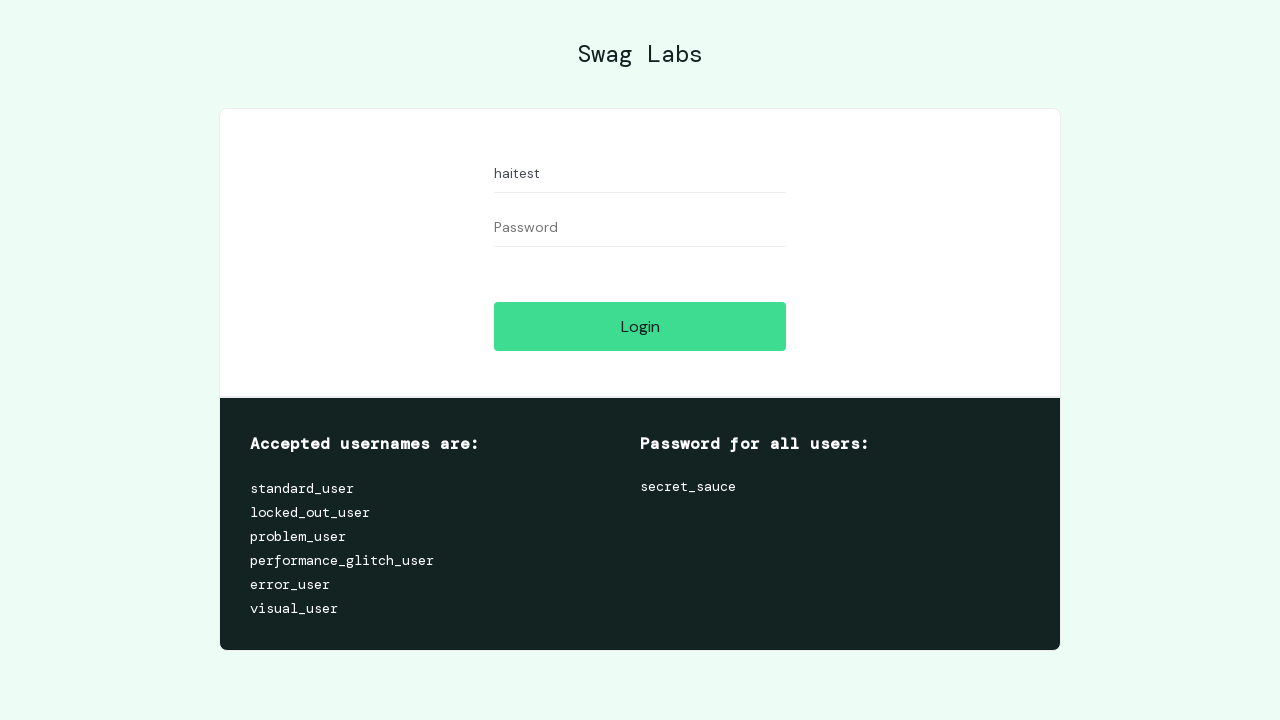

Clicked login button to trigger validation at (640, 326) on #login-button
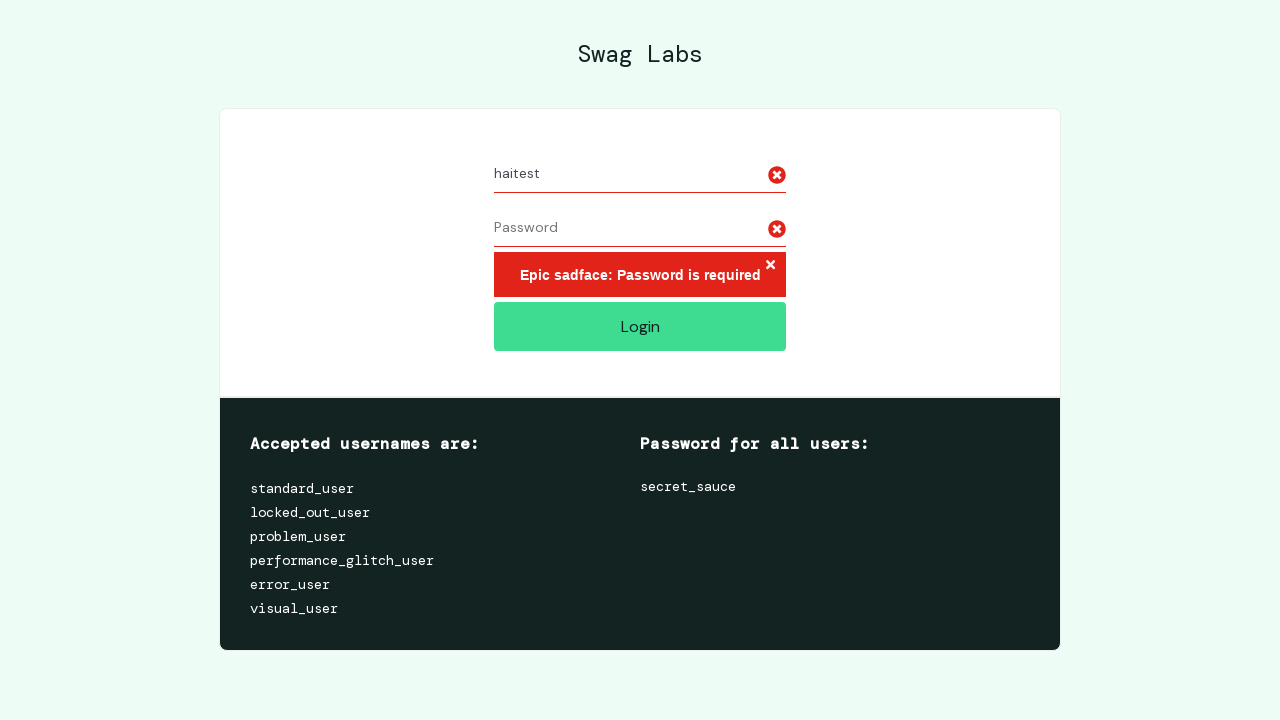

Error message appeared on page
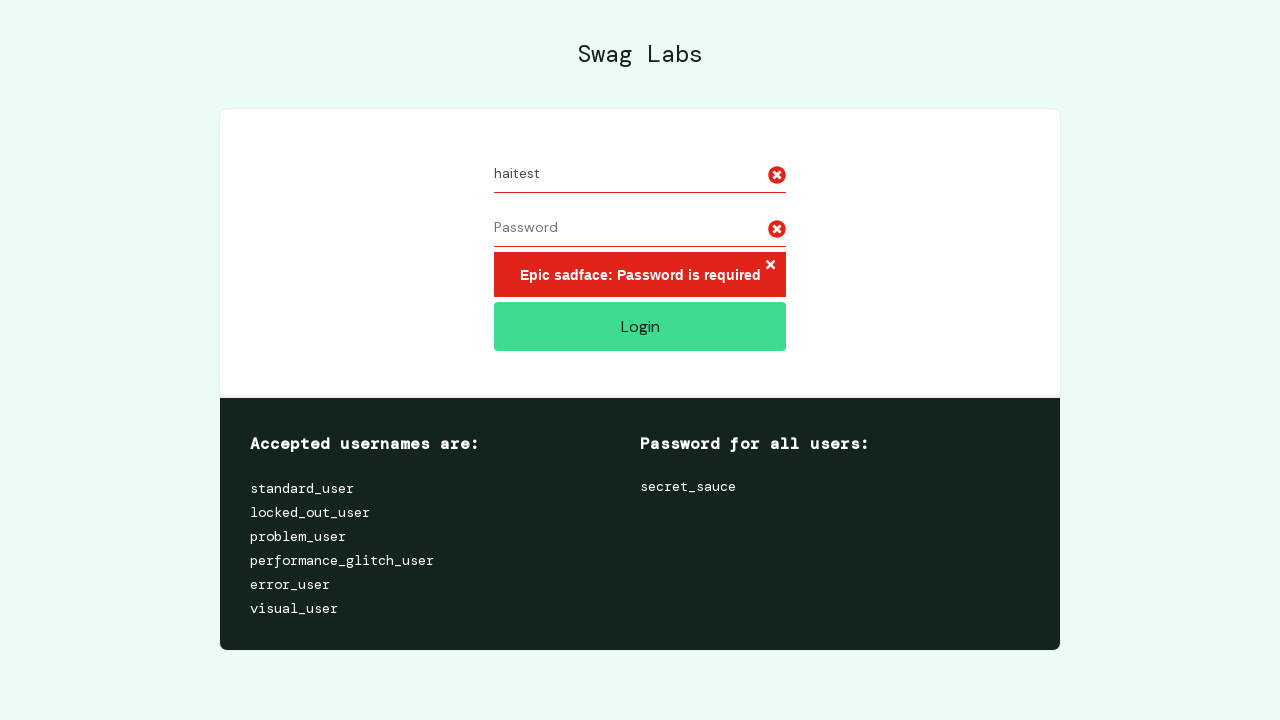

Verified error message contains 'Password is required'
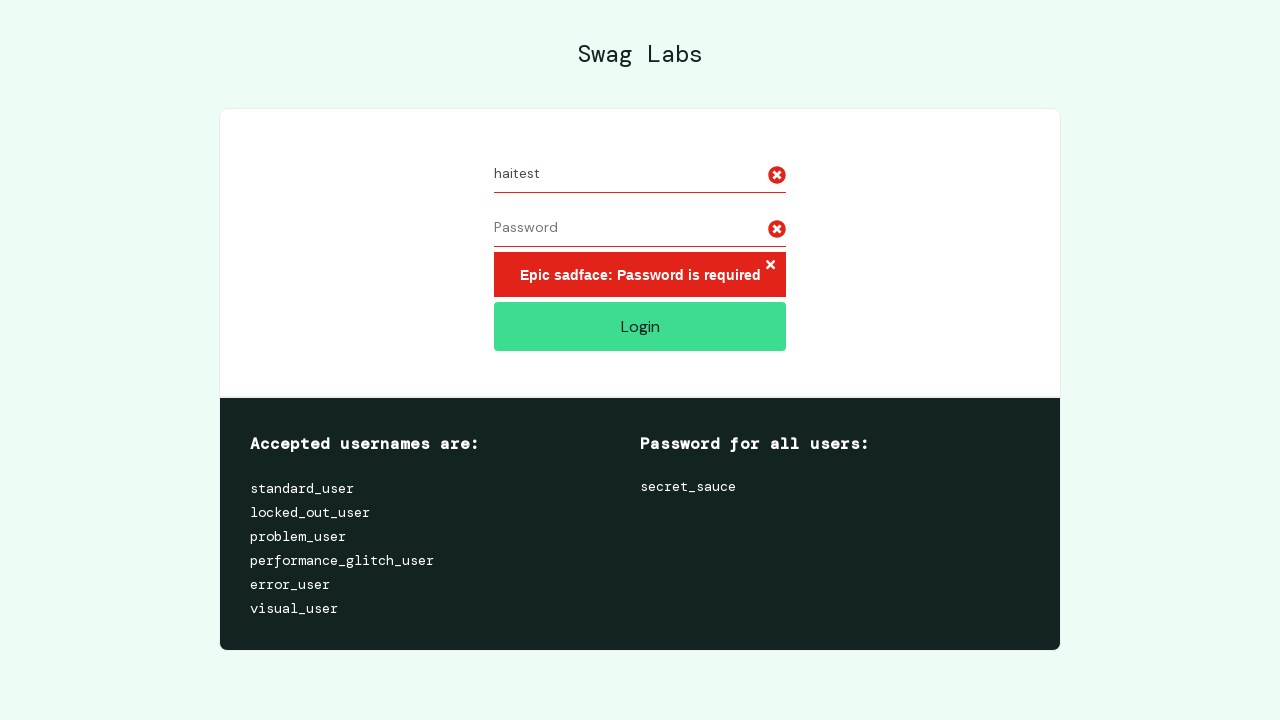

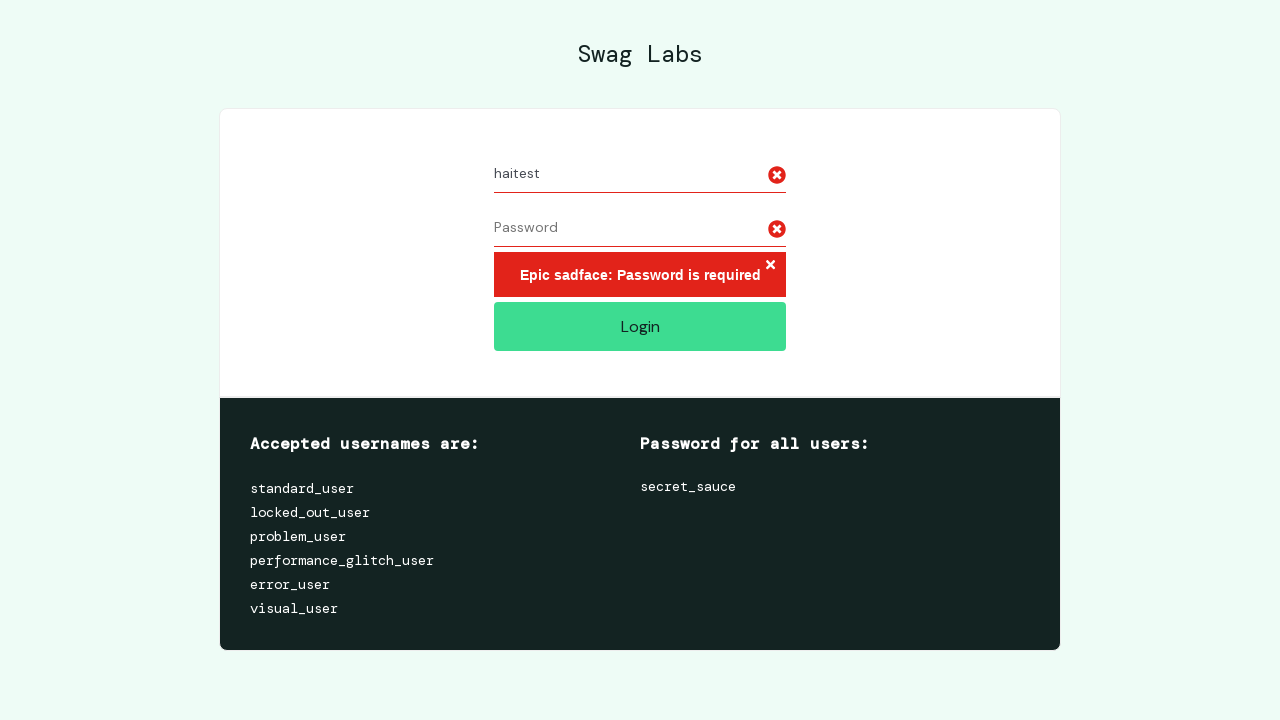